Tests multi-select dropdown functionality by selecting multiple car options and verifying the selections

Starting URL: https://omayo.blogspot.com/

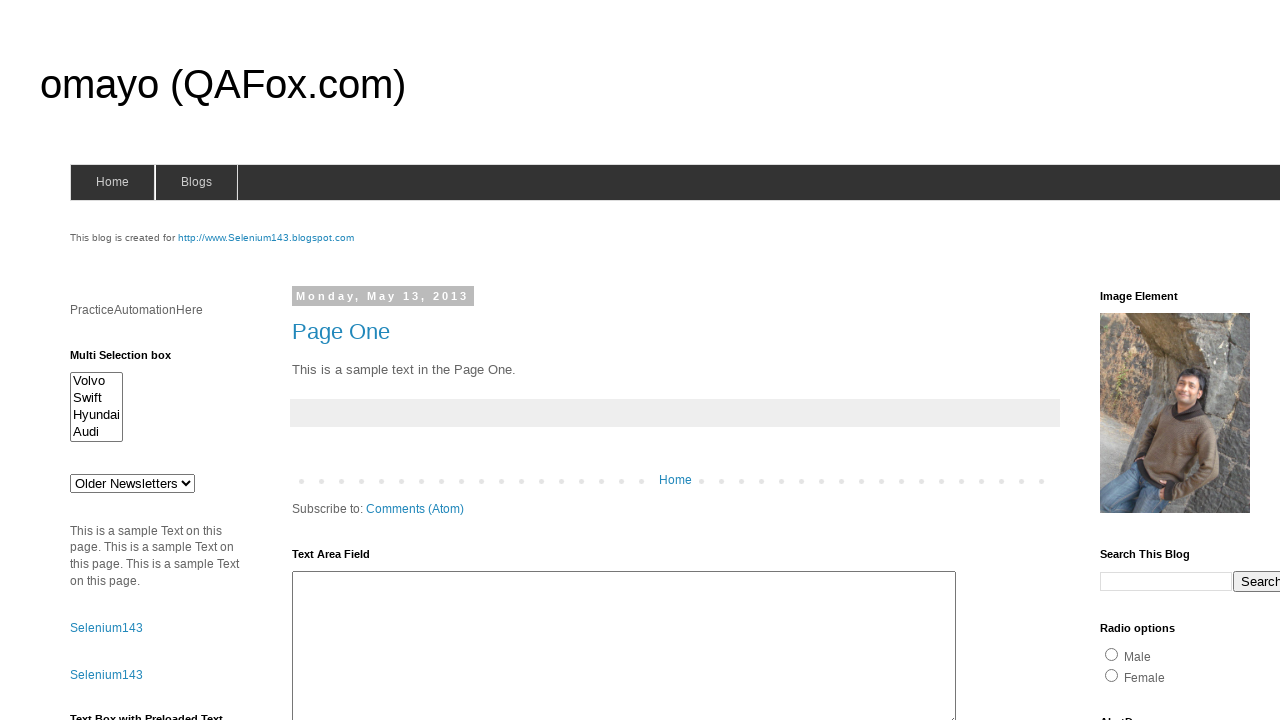

Located multi-select dropdown element
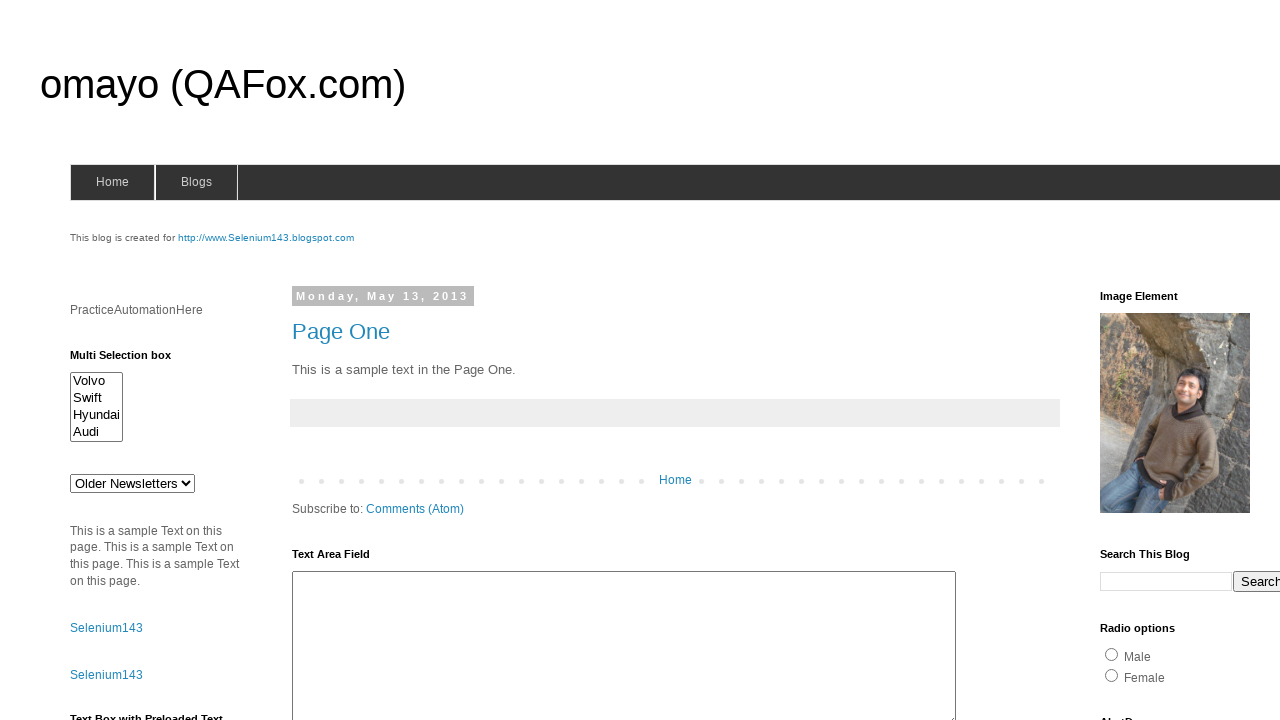

Selected multiple car options at indices 0, 2, and 3 on select#multiselect1
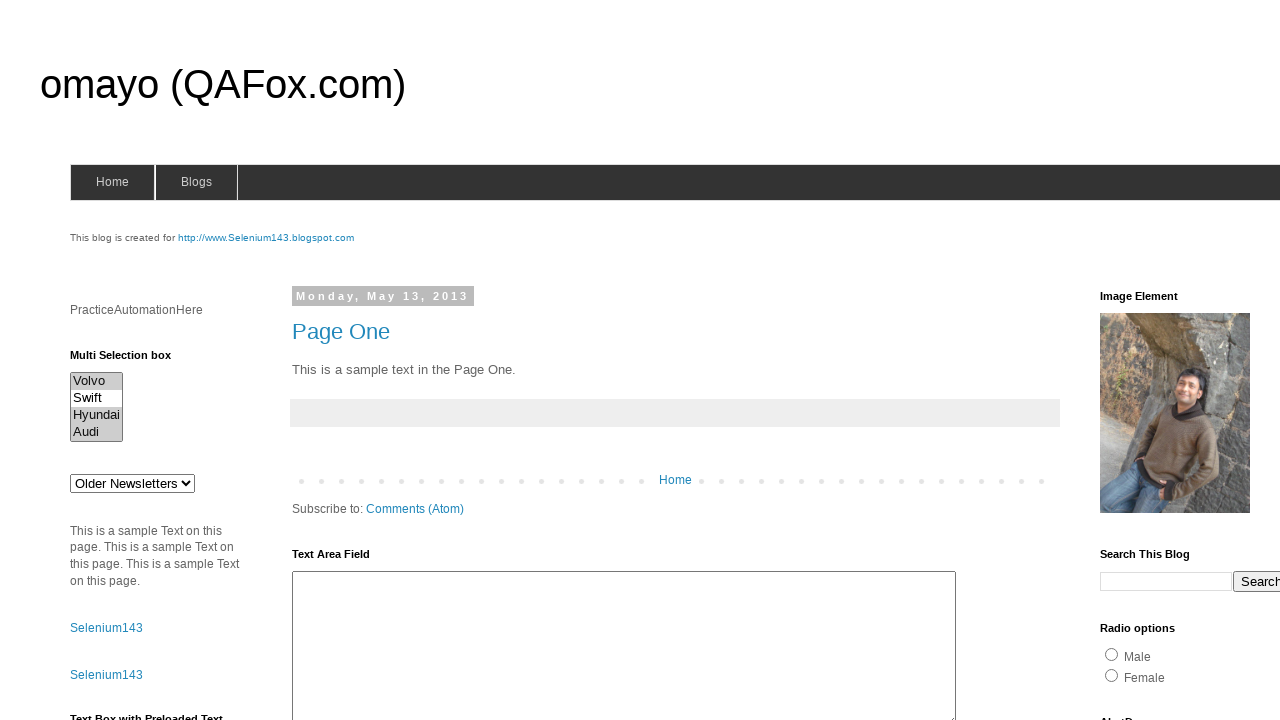

Retrieved all checked options from dropdown
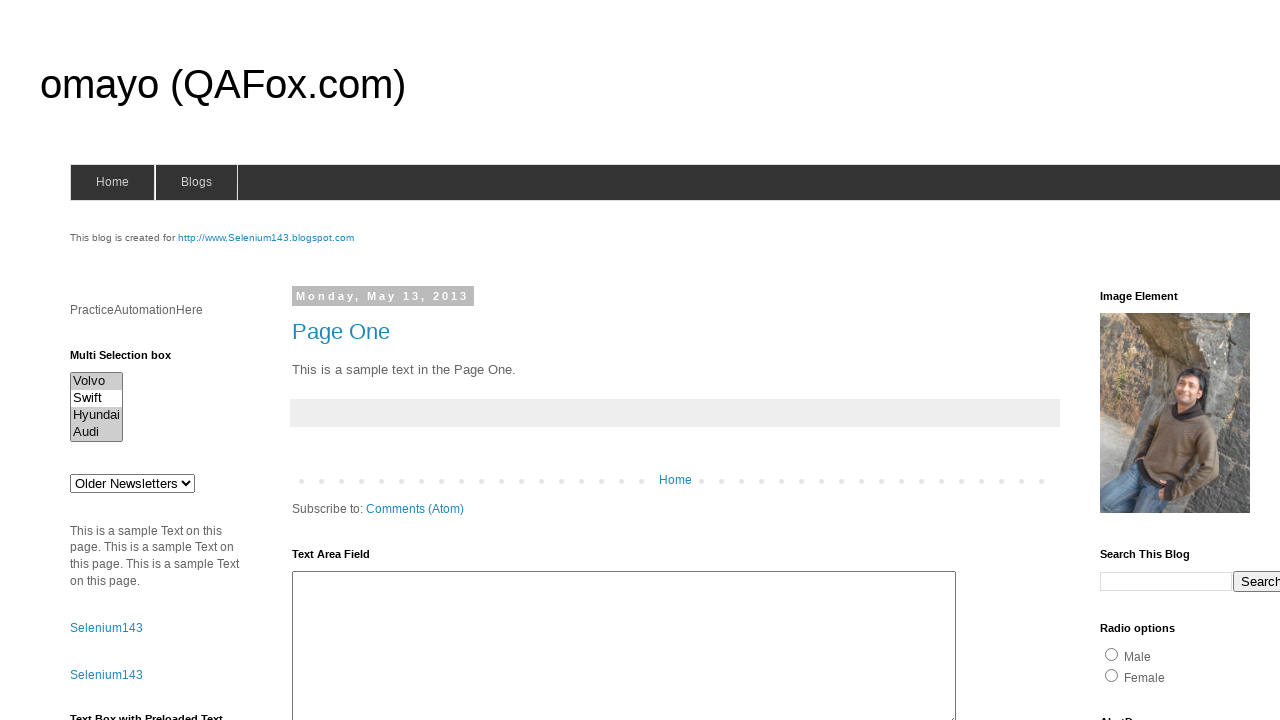

Verified selected option: Volvo
  
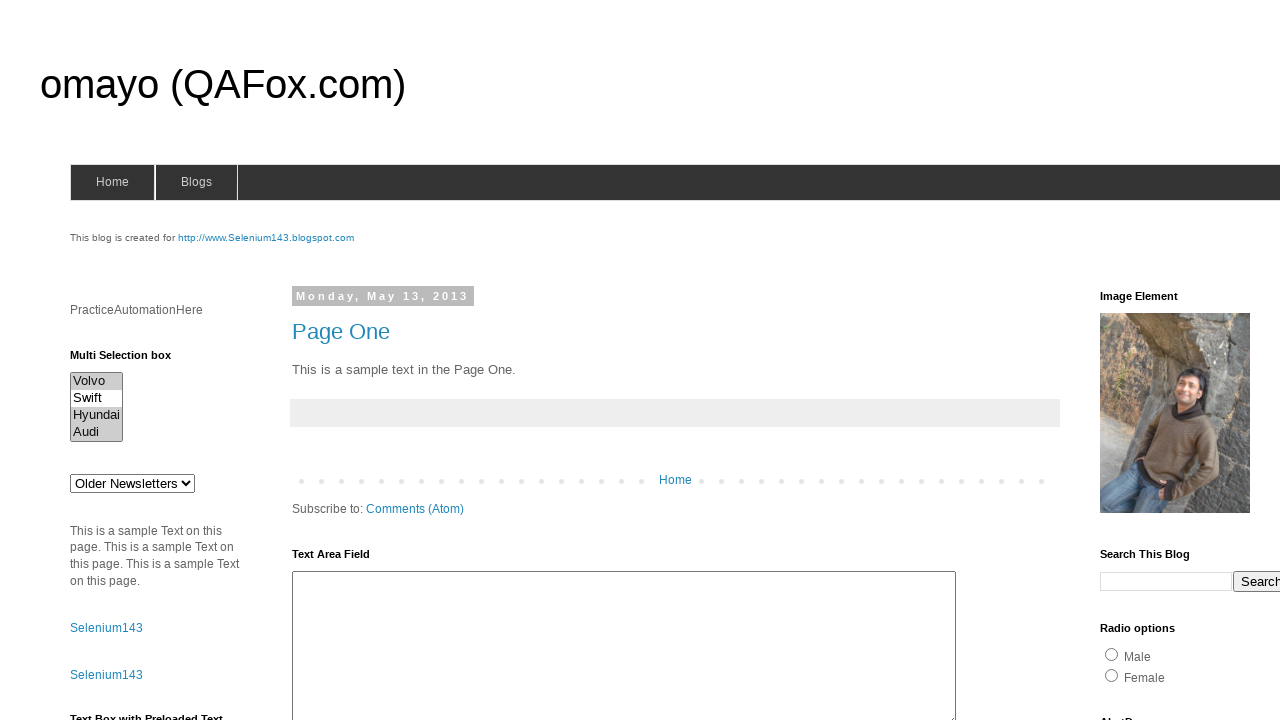

Verified selected option: Hyundai
  
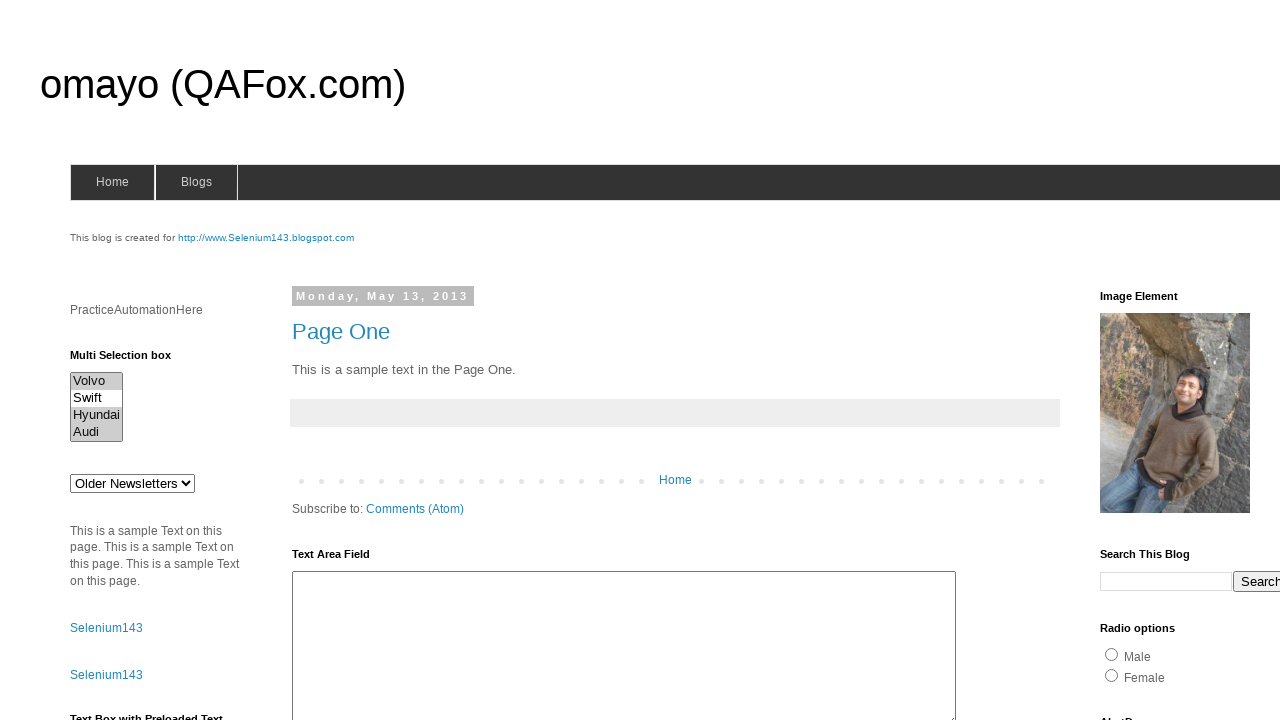

Verified selected option: Audi

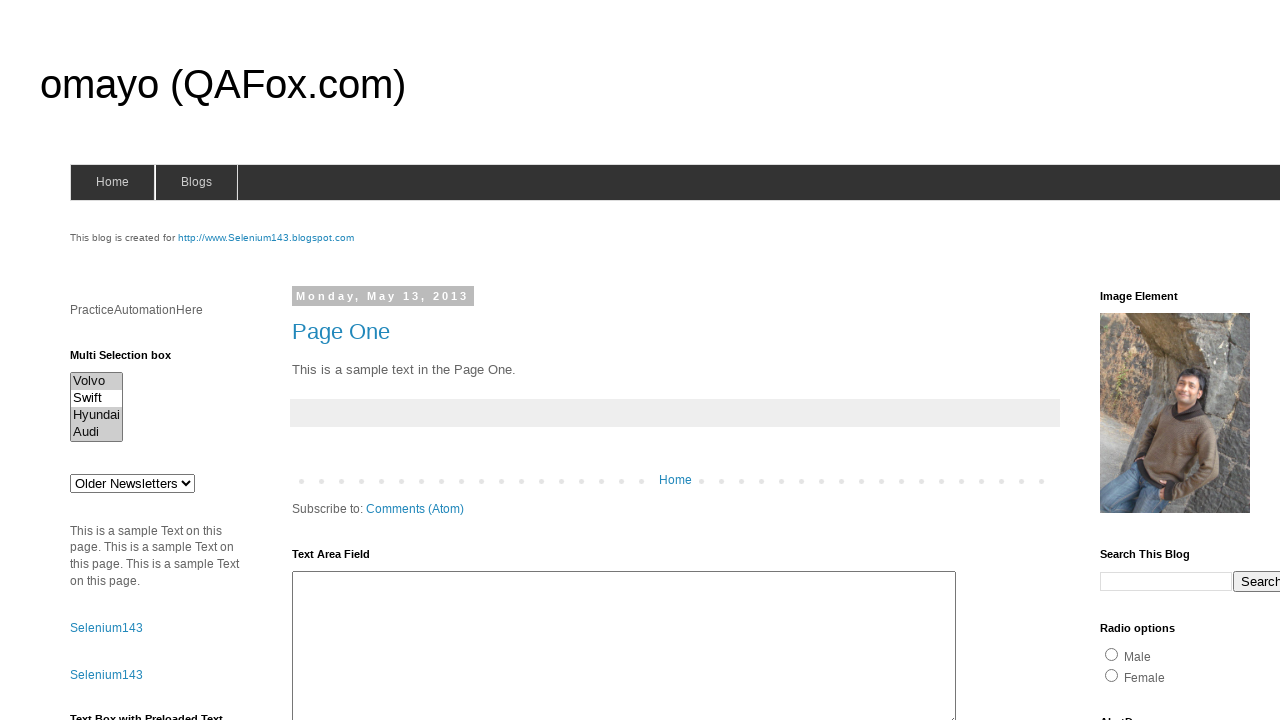

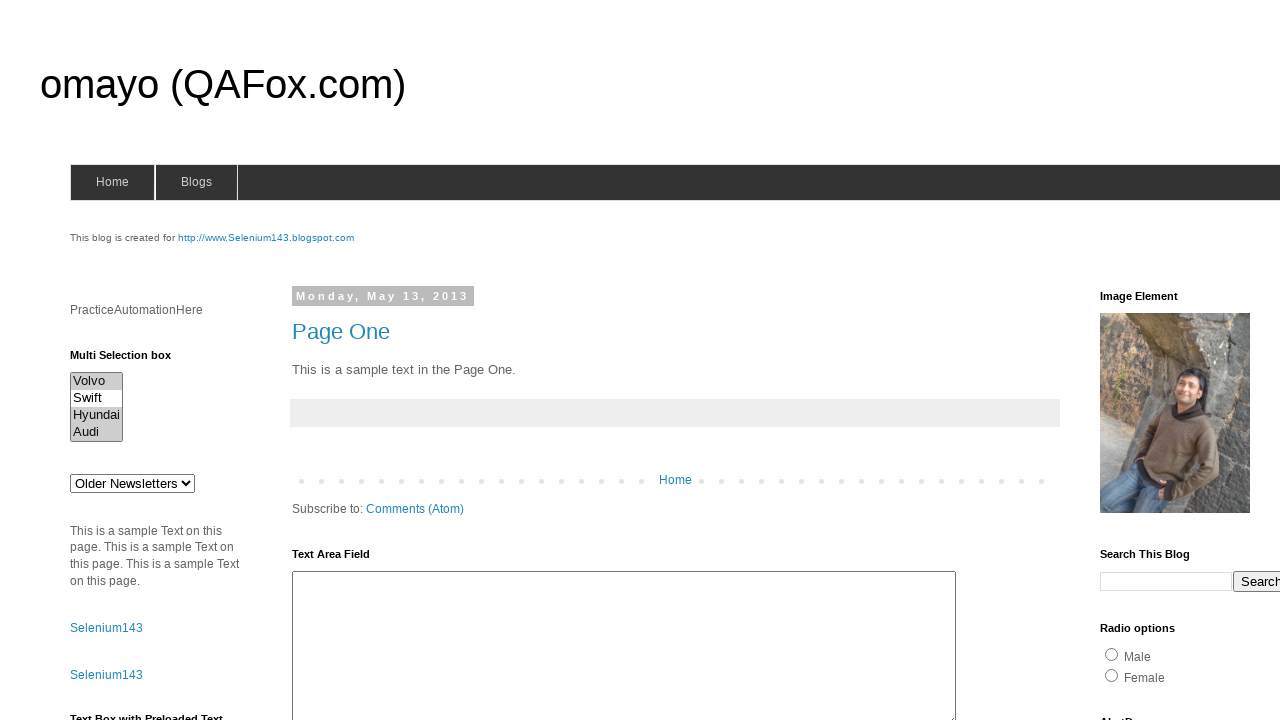